Tests textarea input by entering text into the textarea element

Starting URL: https://seleniumbase.io/demo_page

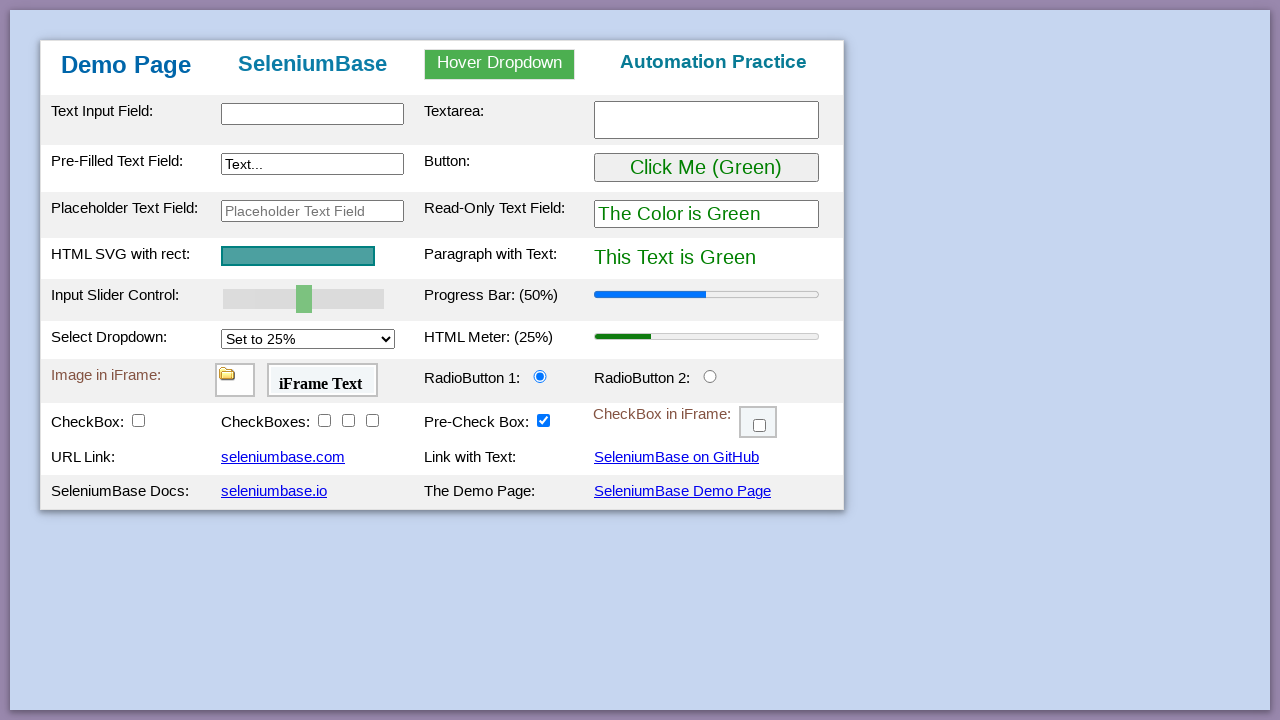

Filled textarea with 'You Will be a Great Tester' on #myTextarea
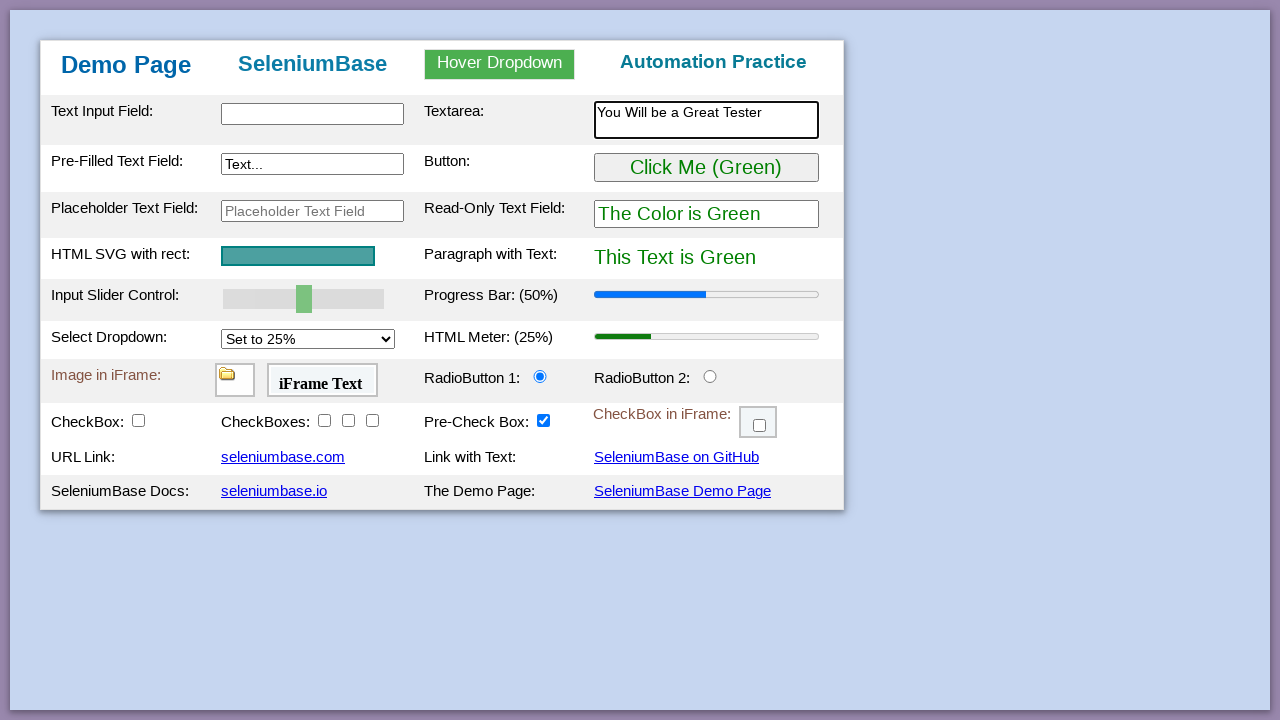

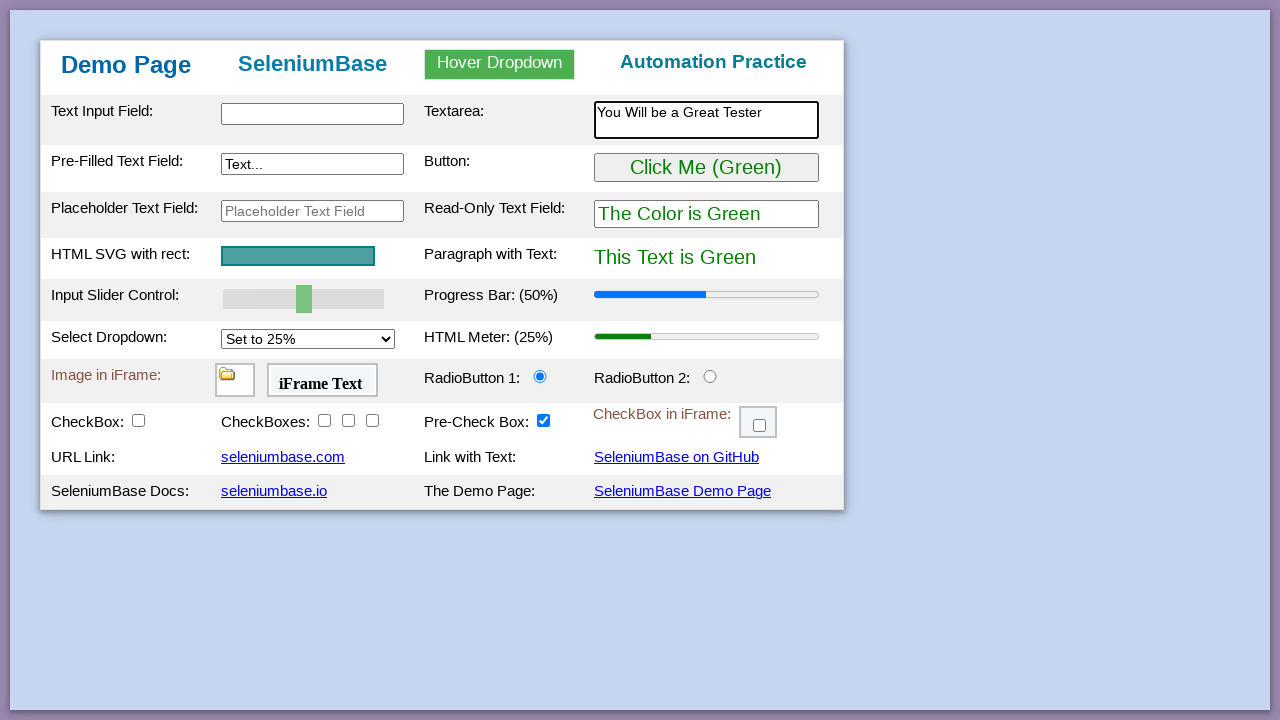